Tests the text box form on demoqa.com by filling in user details (name, email, addresses) and verifying the output displays the entered data

Starting URL: https://demoqa.com/

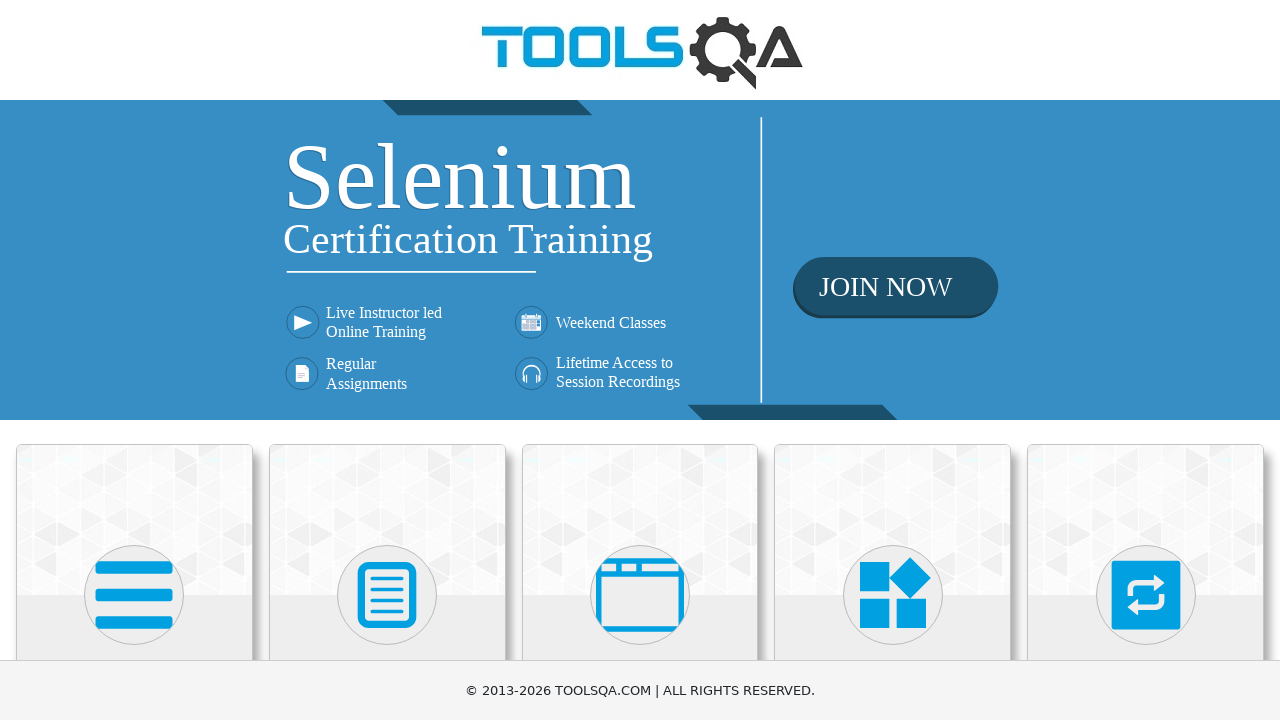

Clicked on Elements card at (134, 360) on text=Elements
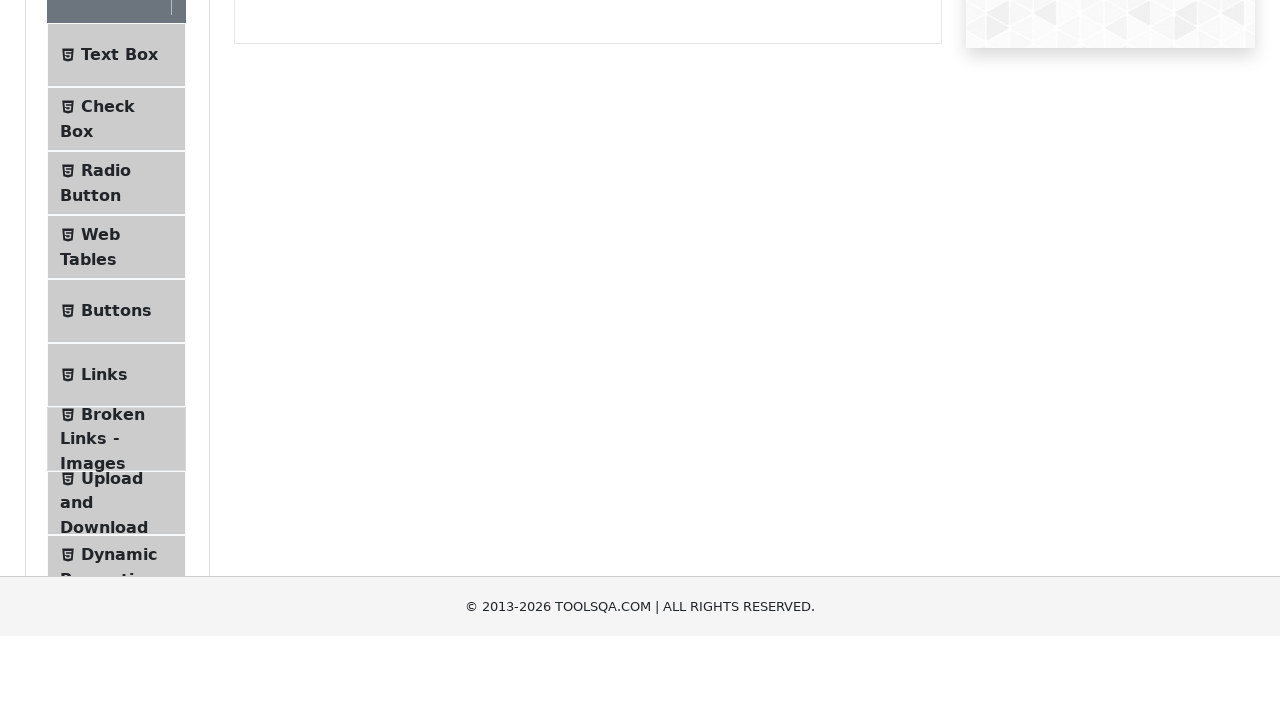

Clicked on Text Box menu item at (119, 261) on text=Text Box
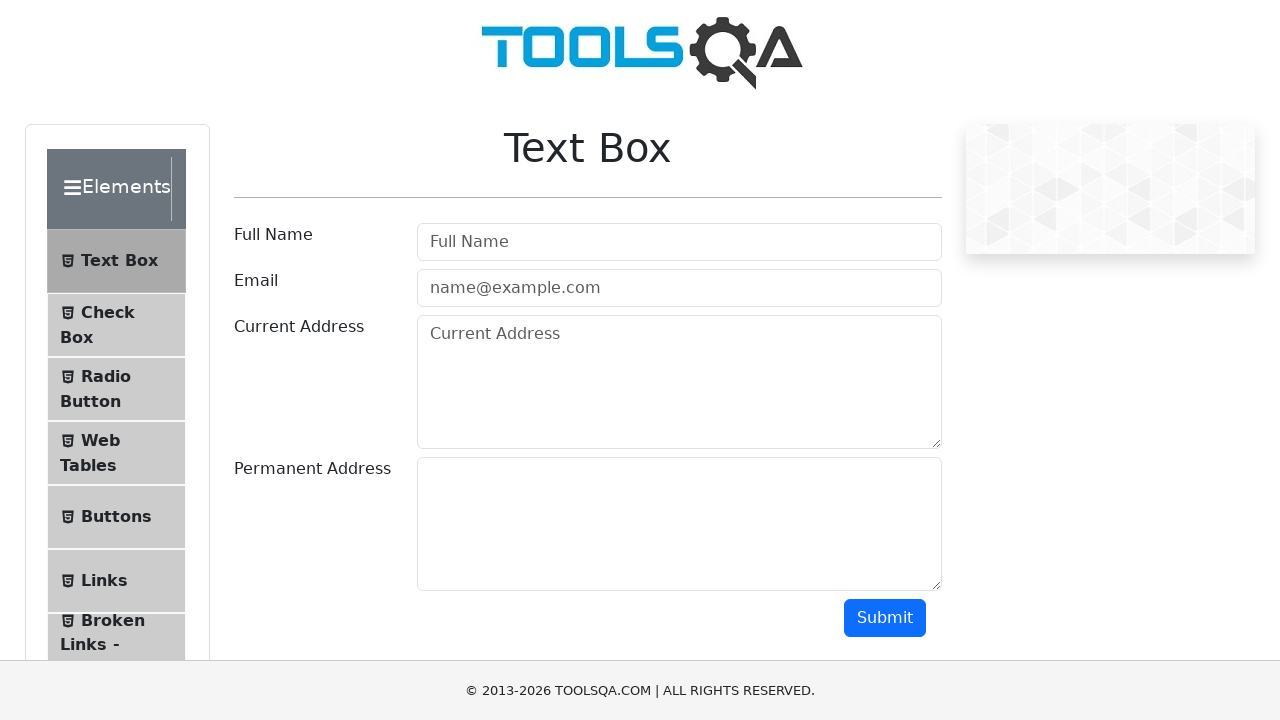

Filled username field with 'Kowsalya S' on #userName
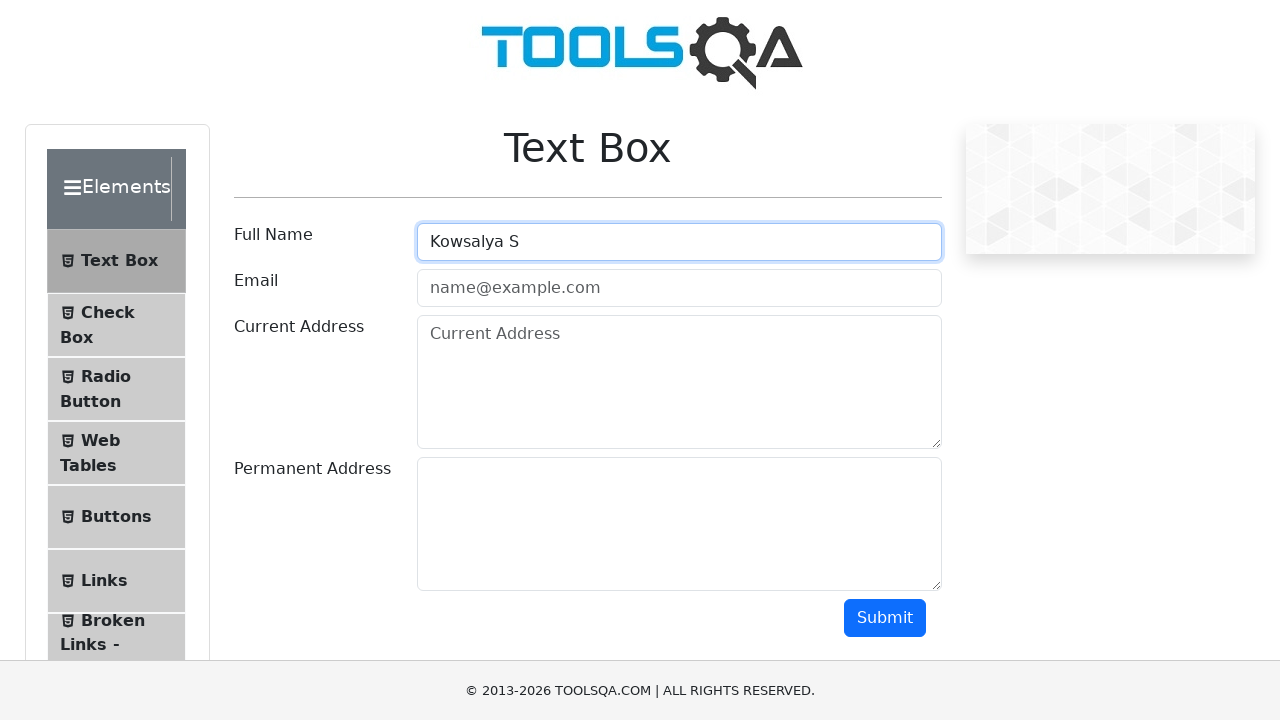

Filled email field with 'kowsalya@gmail.com' on #userEmail
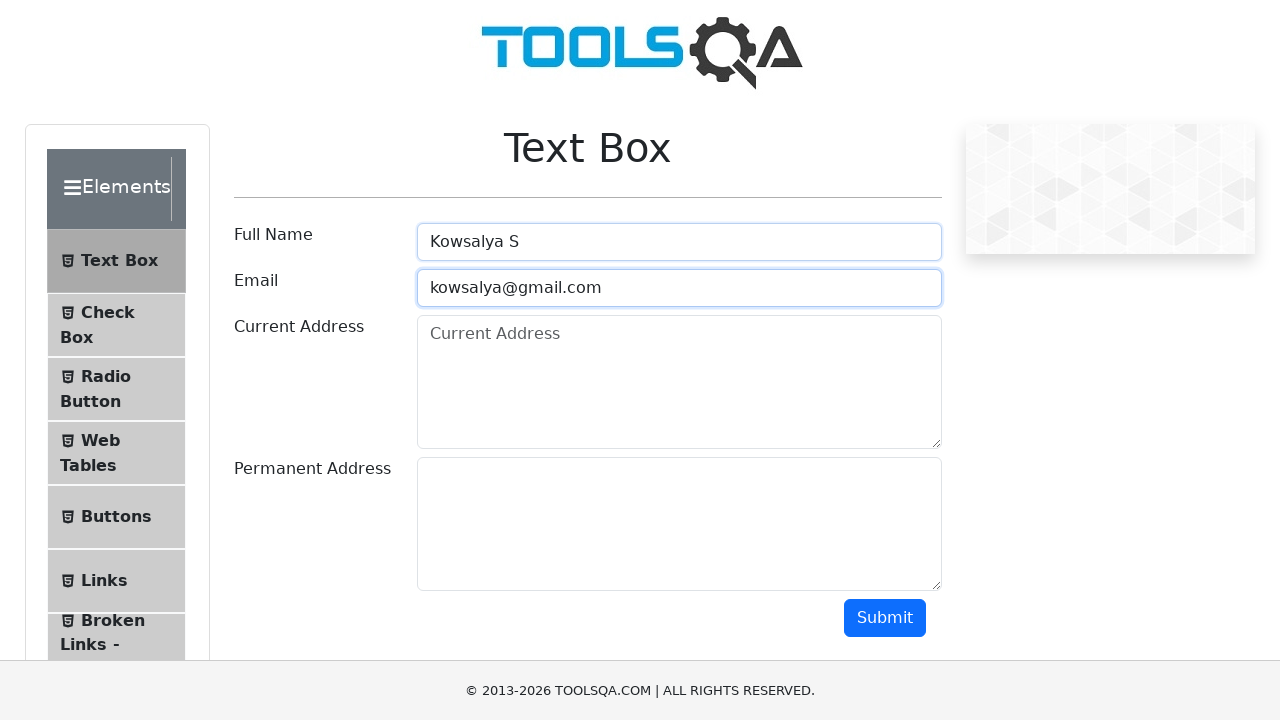

Filled current address field with 'Chennai' on #currentAddress
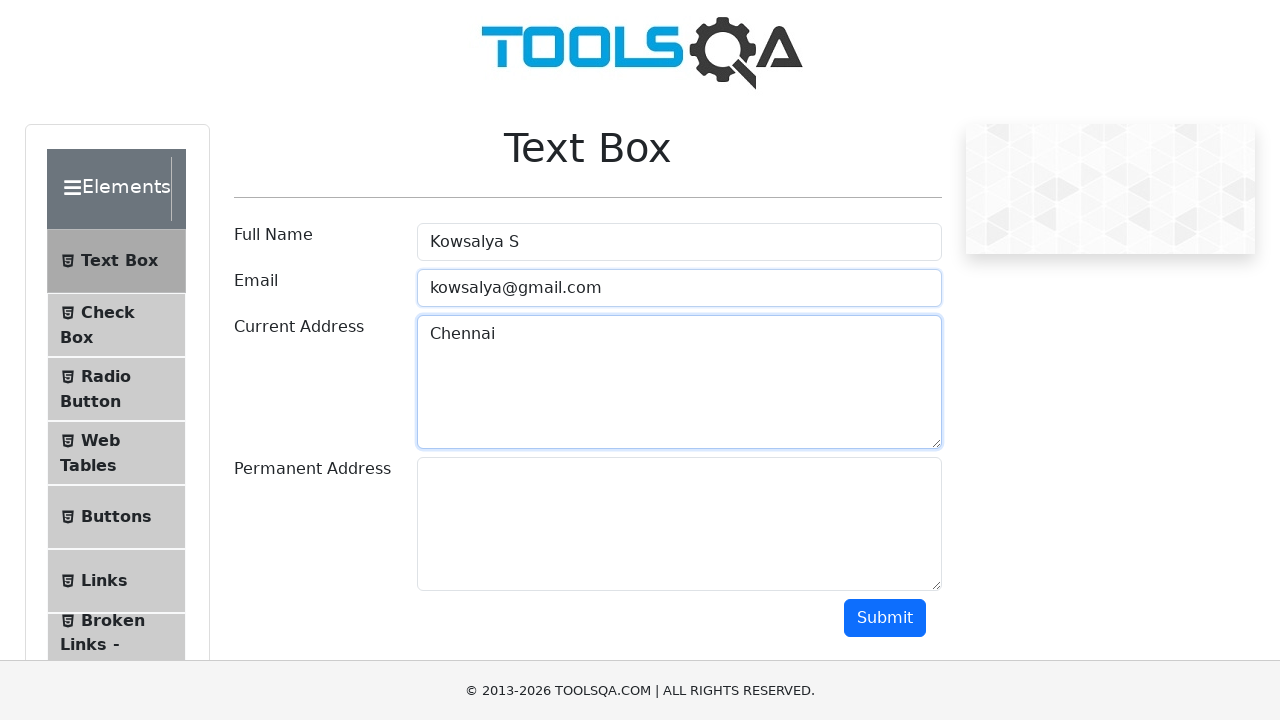

Filled permanent address field with 'Chennai TN' on #permanentAddress
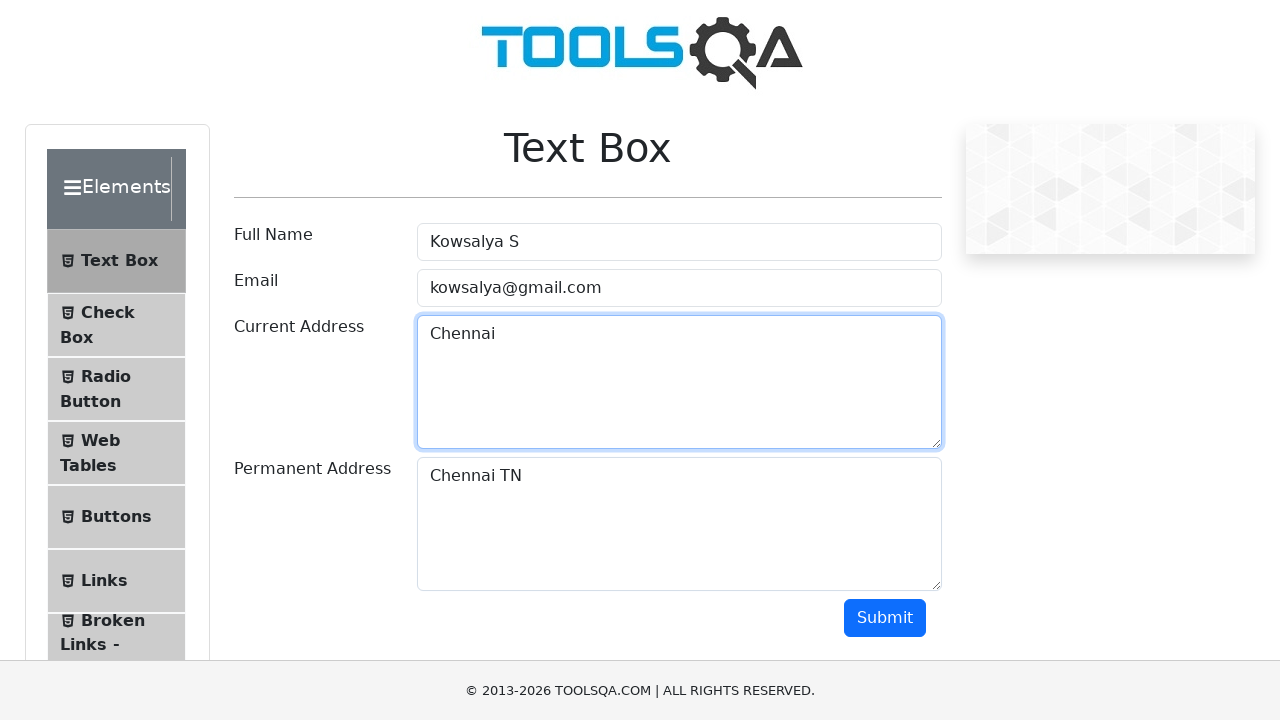

Clicked submit button to submit form at (885, 618) on #submit
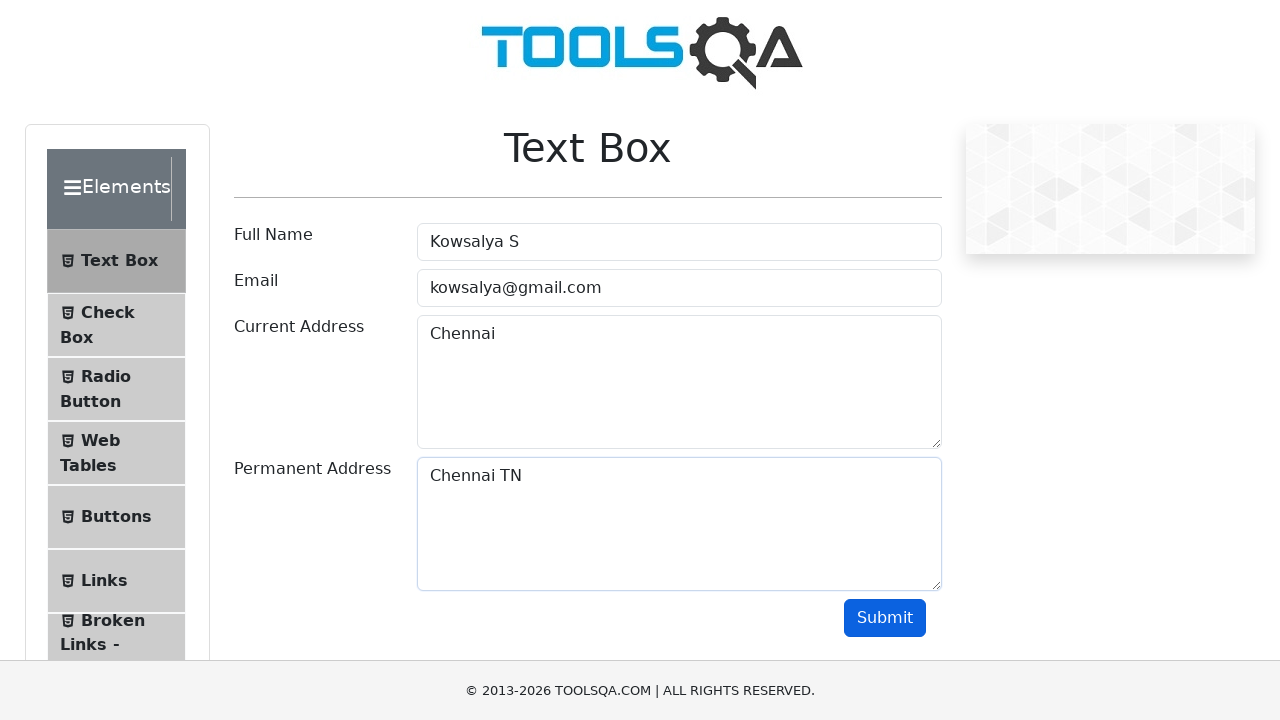

Output section appeared with submitted form data
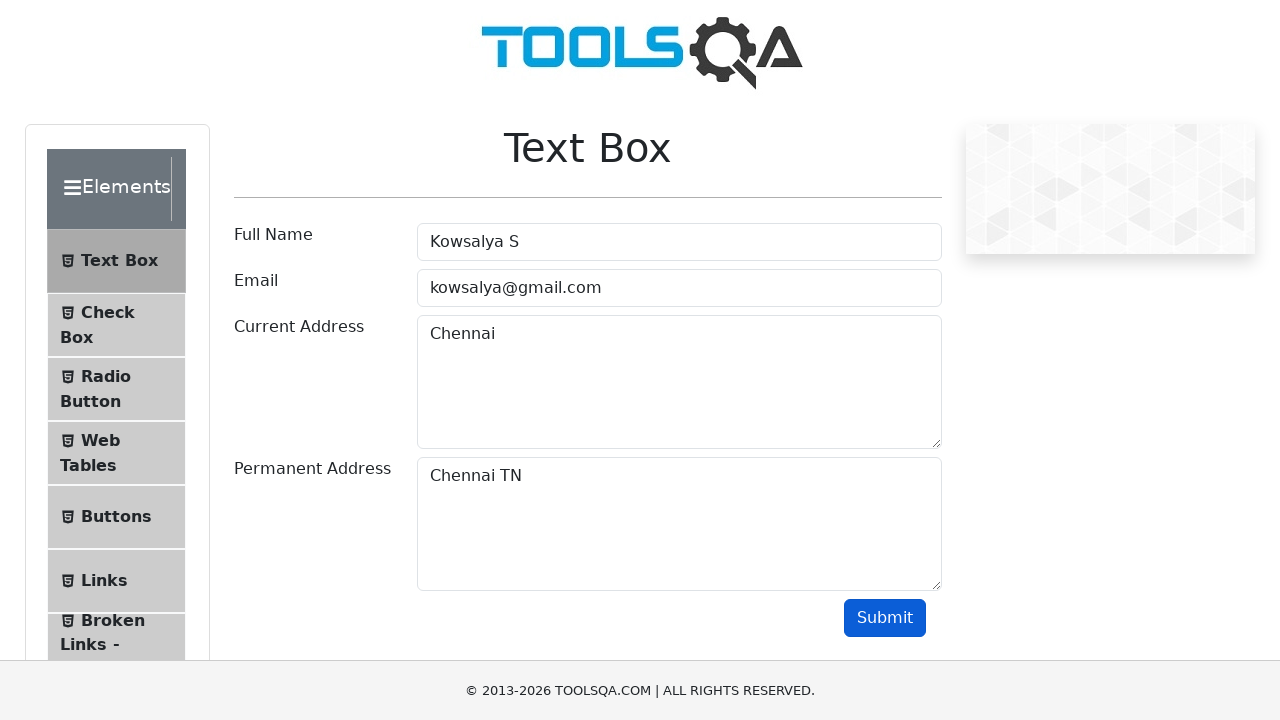

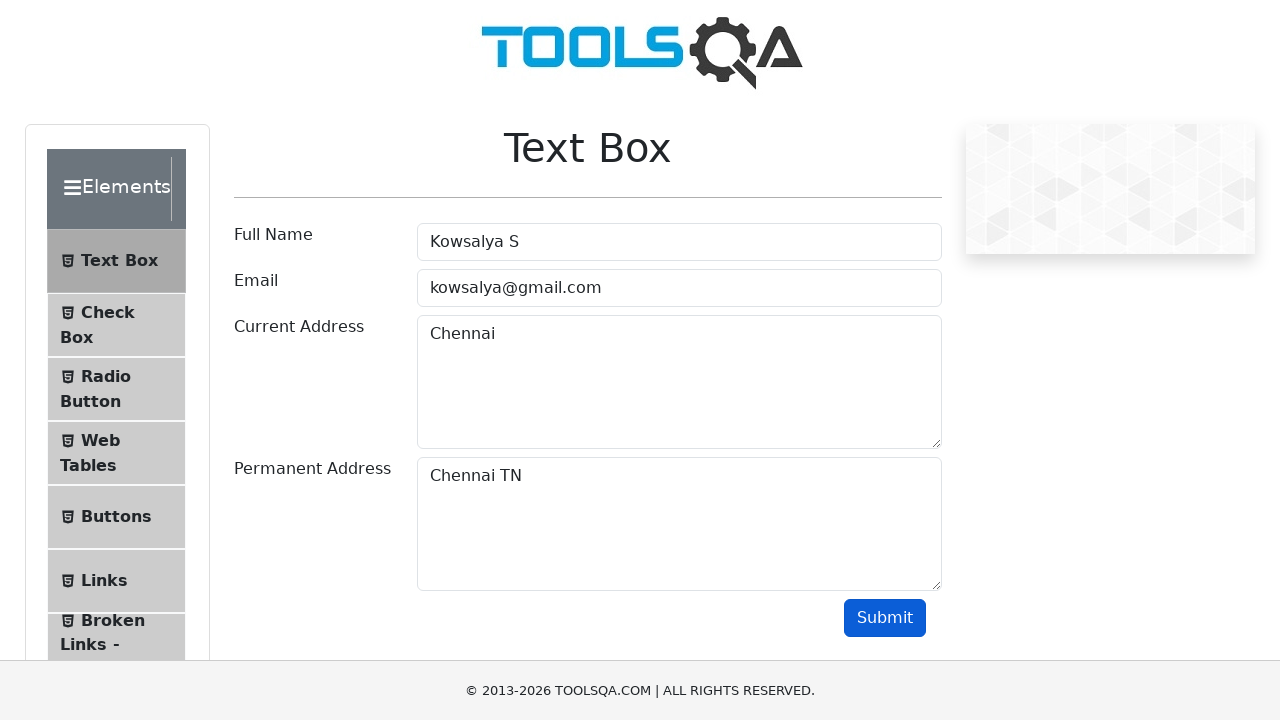